Tests scrolling functionality by scrolling the page by a specific amount

Starting URL: https://www.globalsqa.com/demo-site/draganddrop/

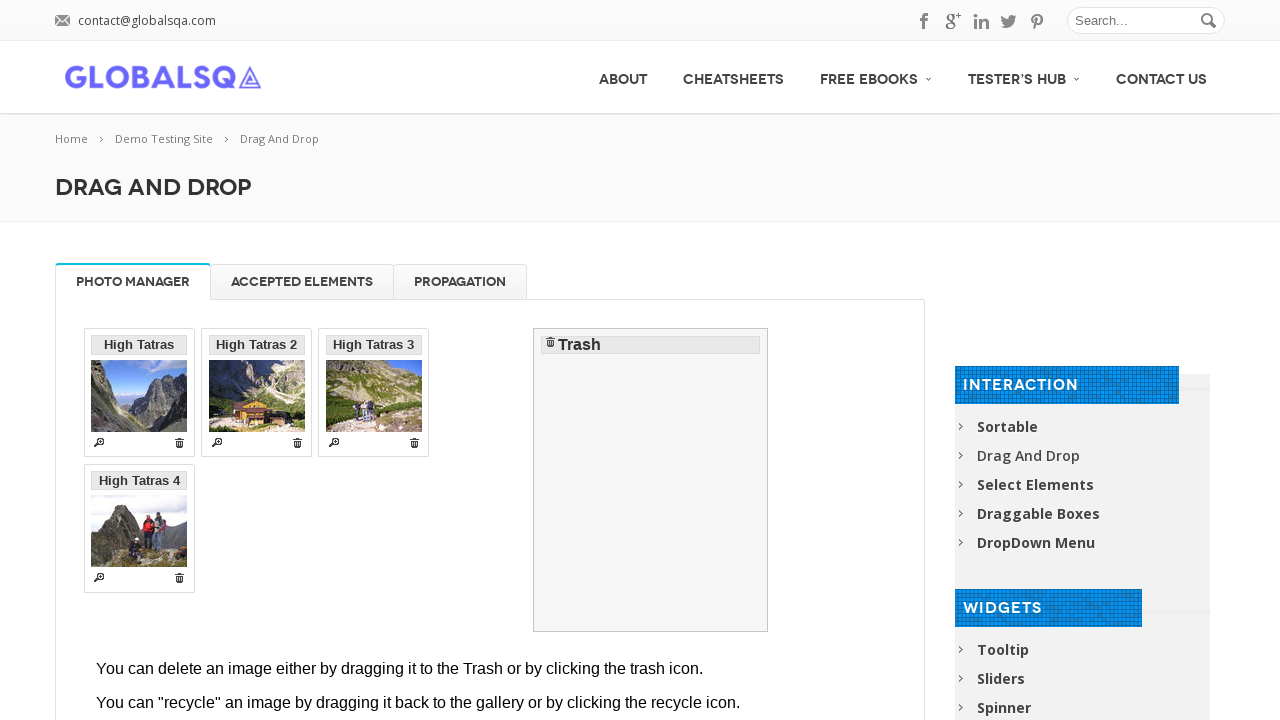

Scrolled page by 100px horizontally and 200px vertically
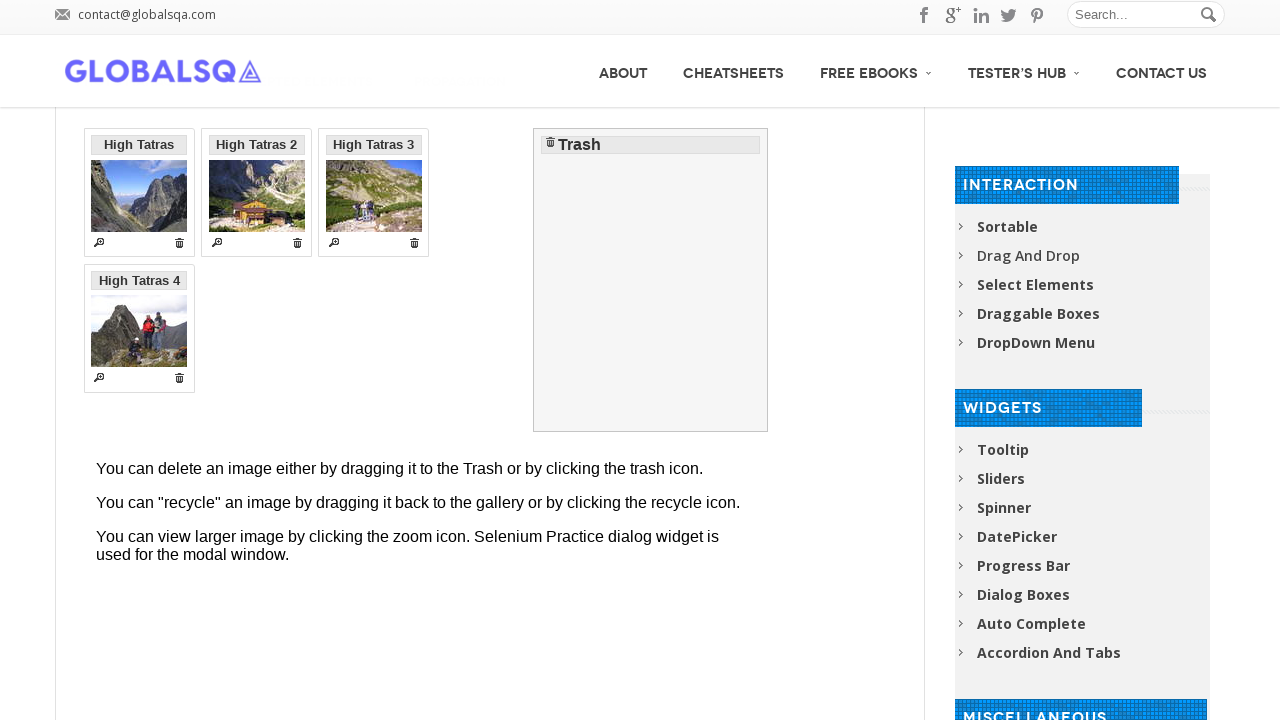

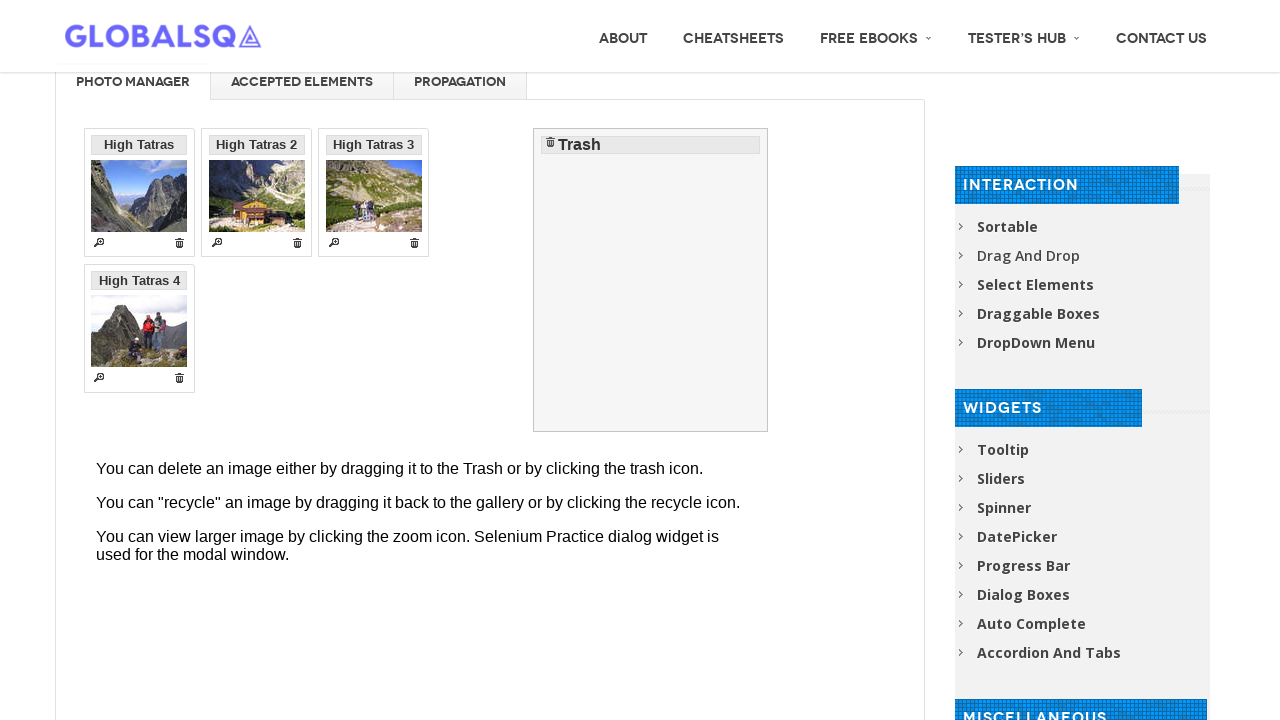